Simple browser navigation test that opens the TechPro Education website and maximizes the window

Starting URL: https://www.techproeducation.com

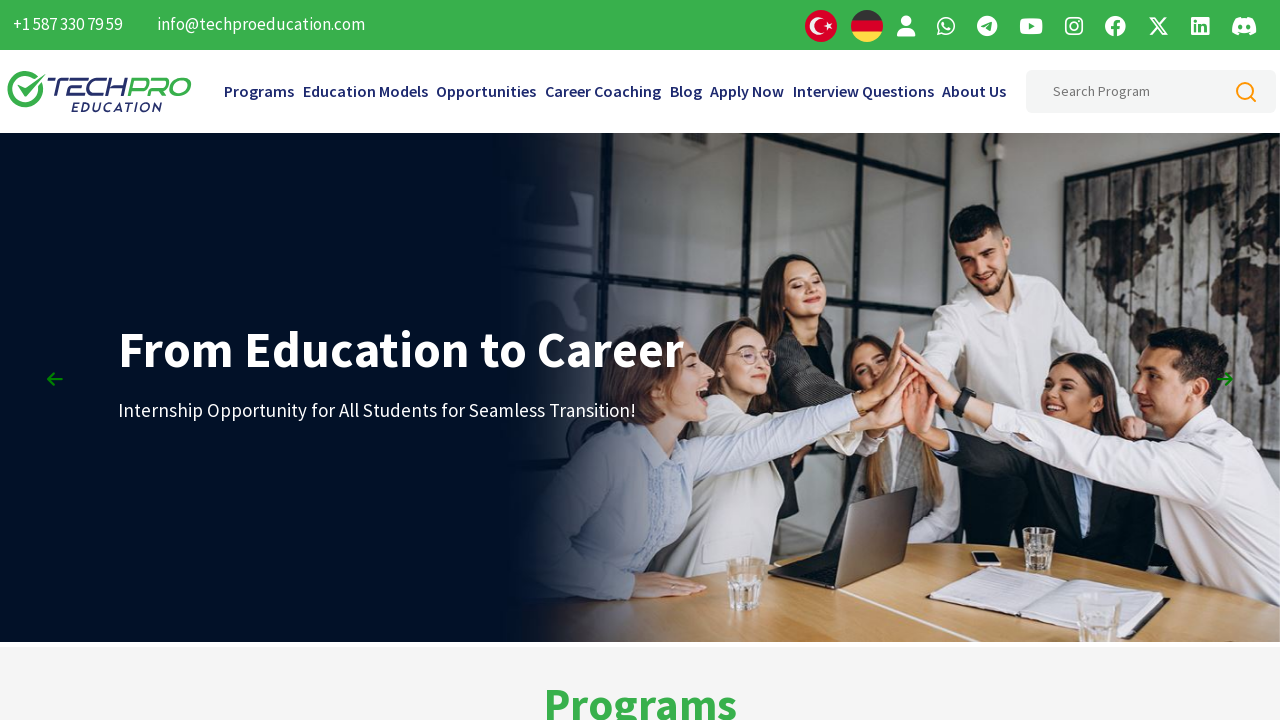

Set viewport size to 1920x1080 to maximize window
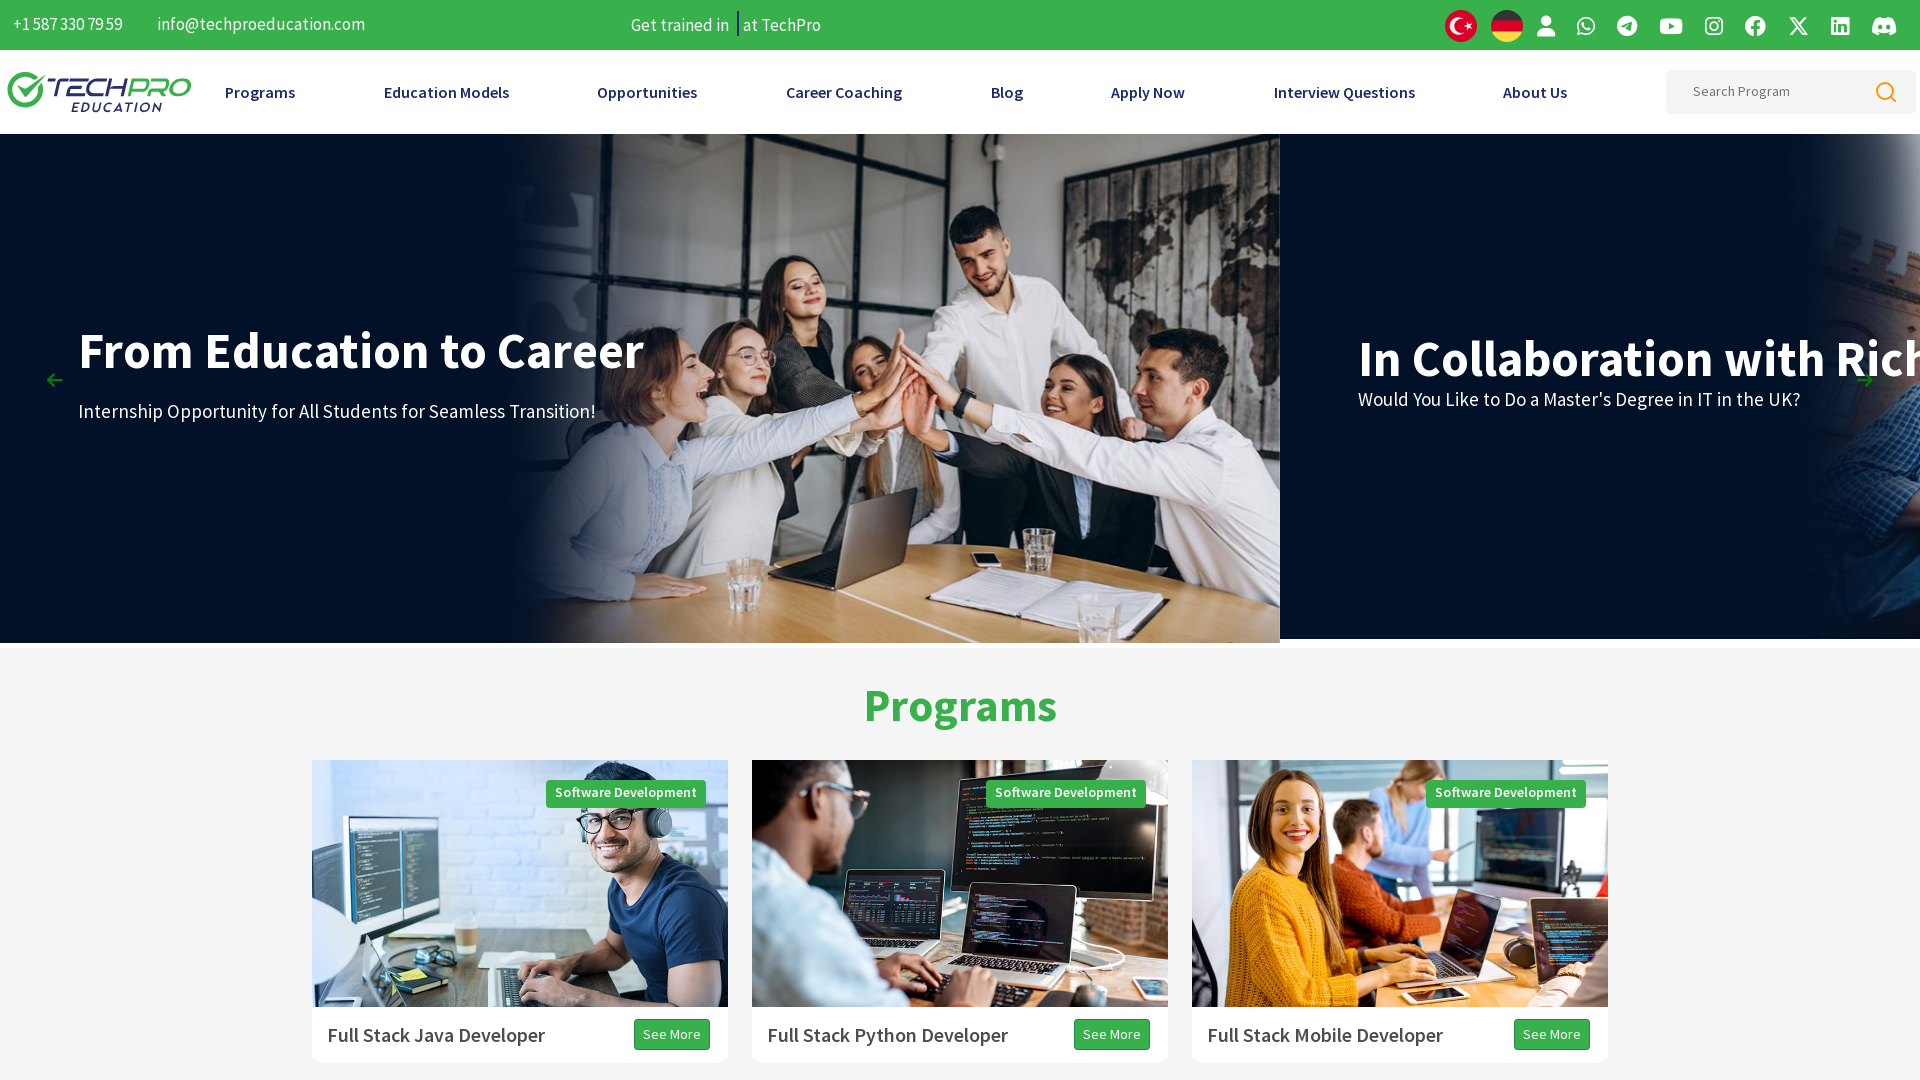

TechPro Education website fully loaded (DOM content ready)
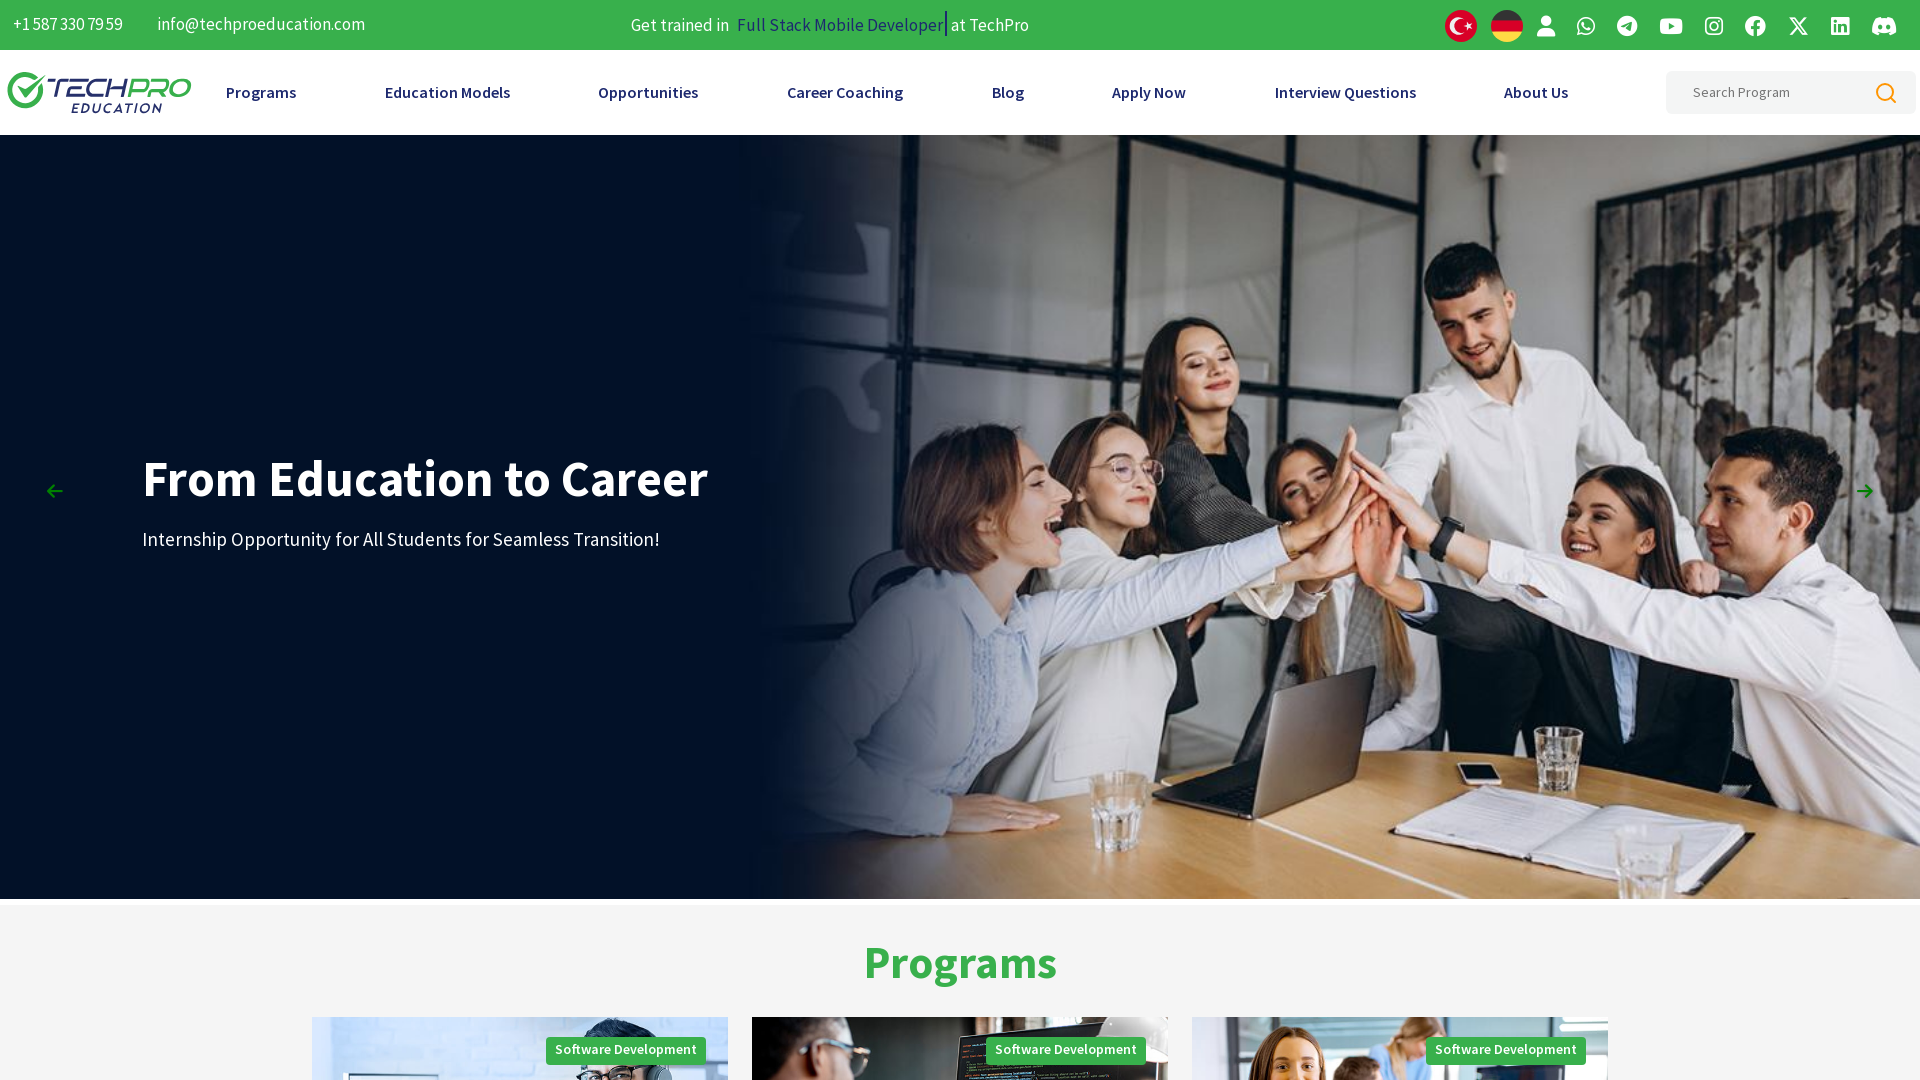

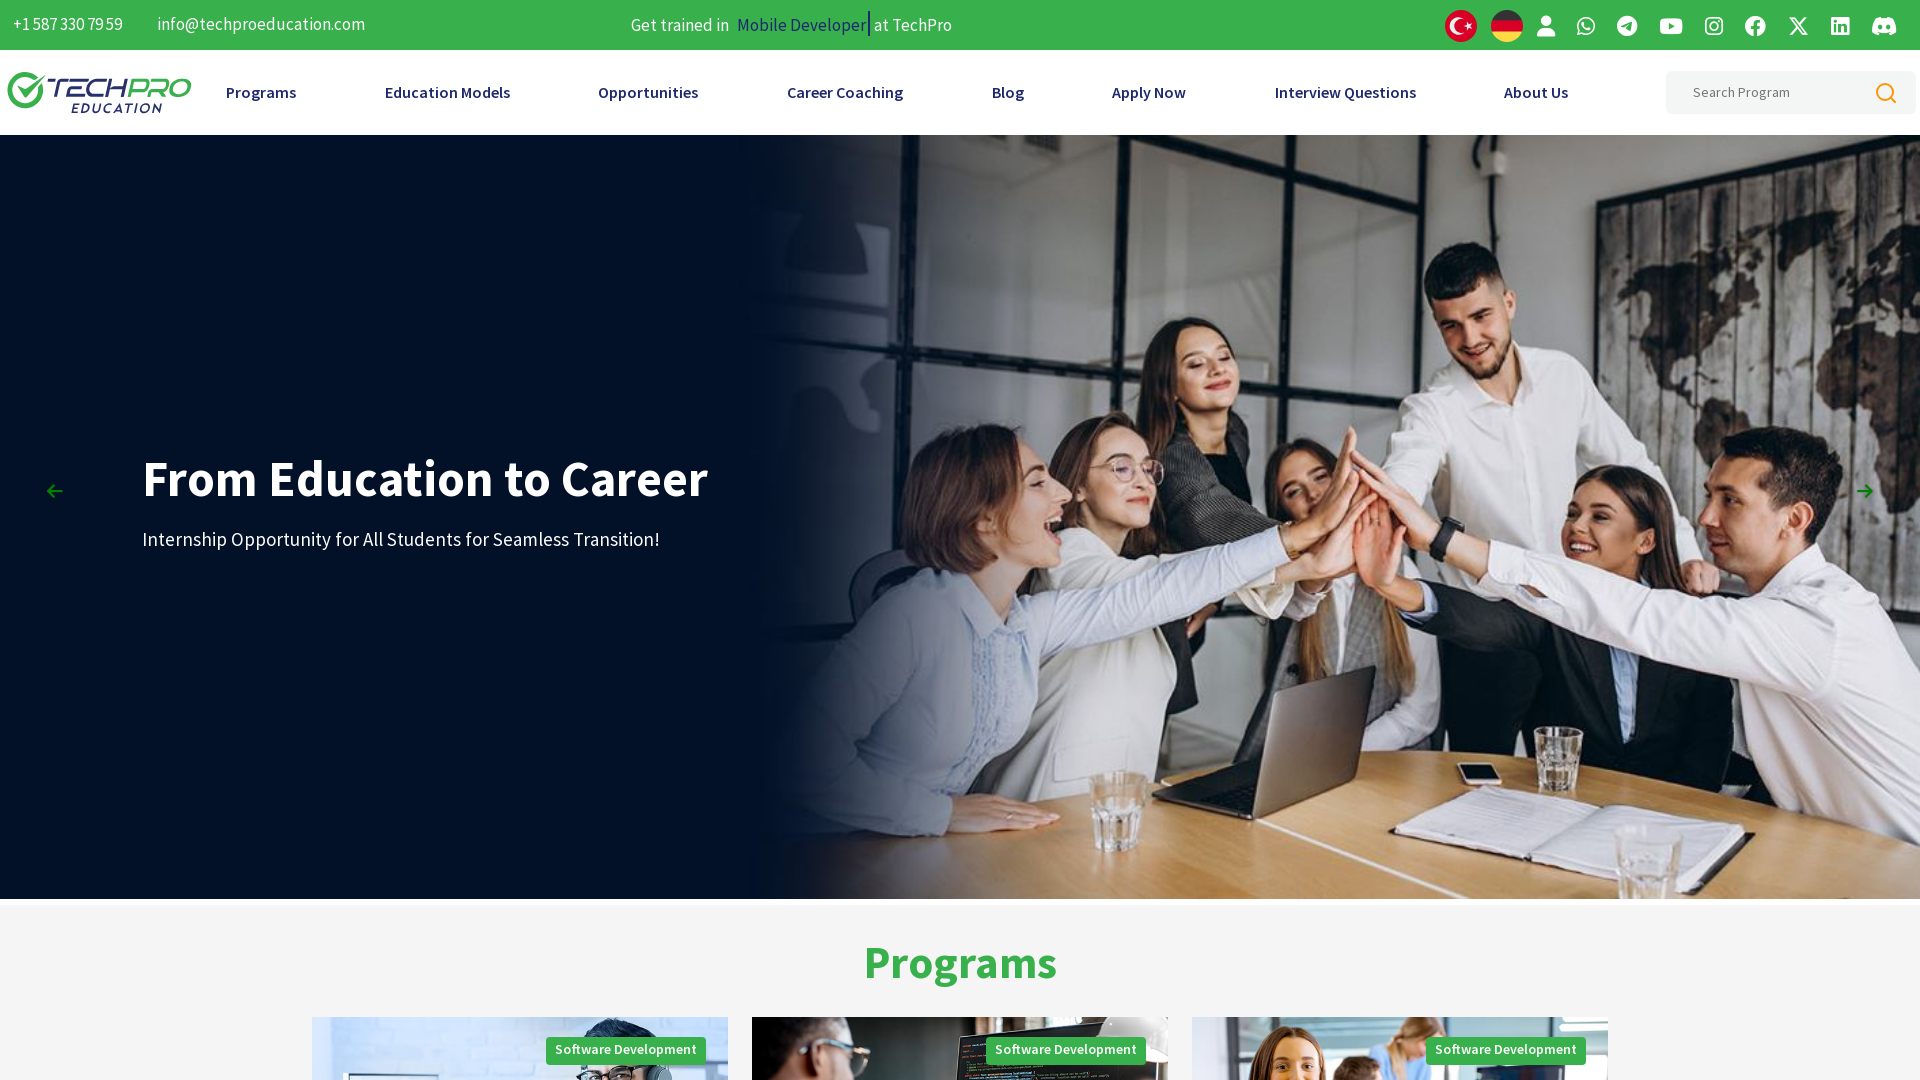